Tests a mathematical calculation form by reading an input value from the page, computing a logarithmic formula, entering the result, and submitting the form to verify the answer via an alert.

Starting URL: http://suninjuly.github.io/redirect_page.html

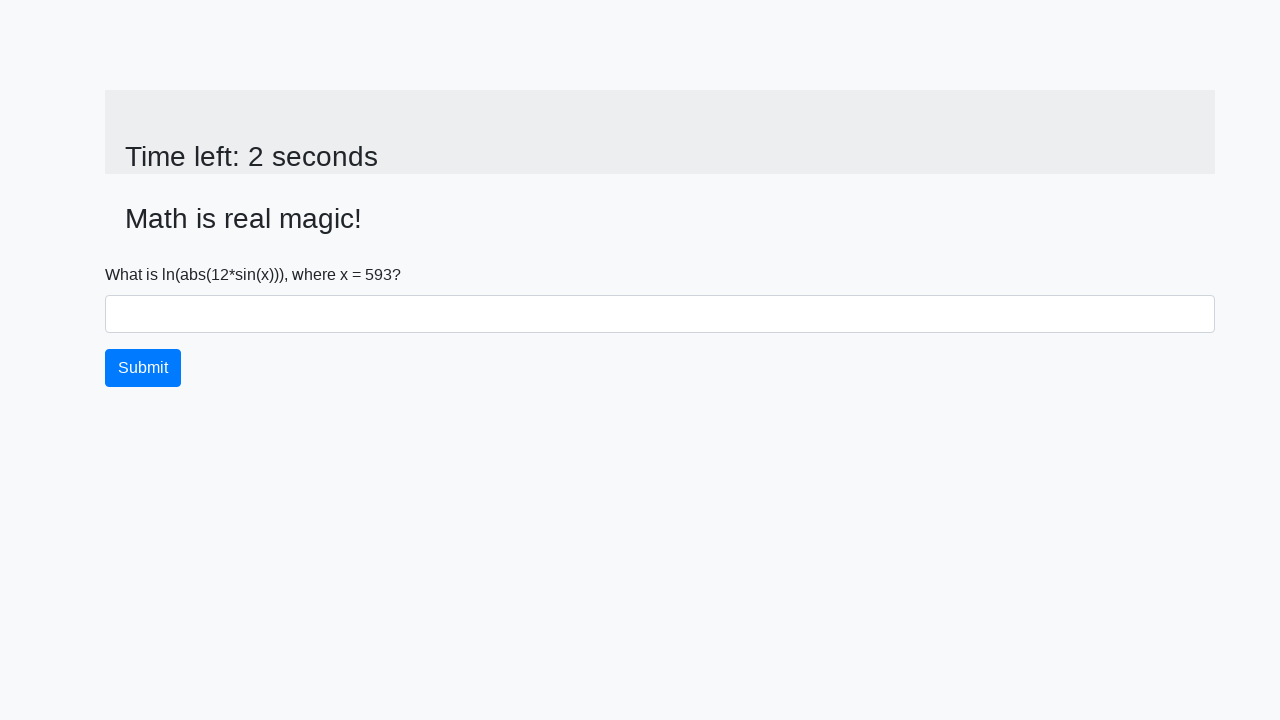

Read input value from #input_value element
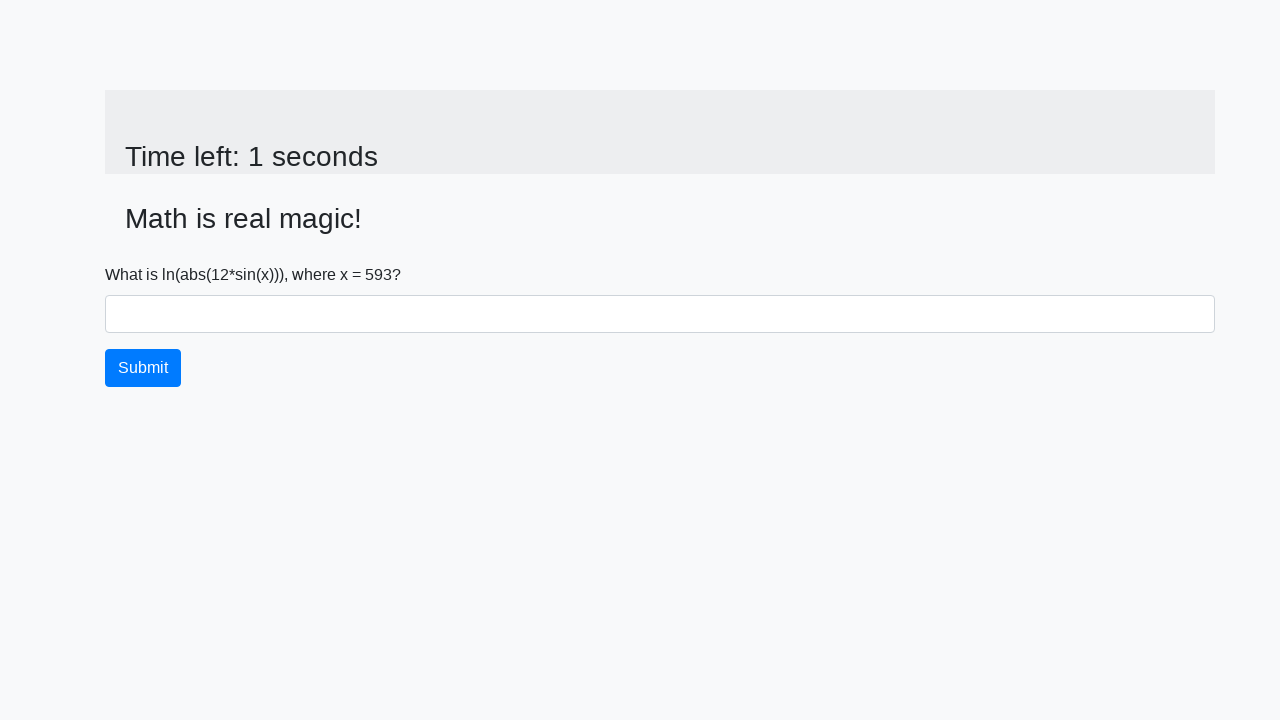

Calculated logarithmic formula result: 2.1133418063124396
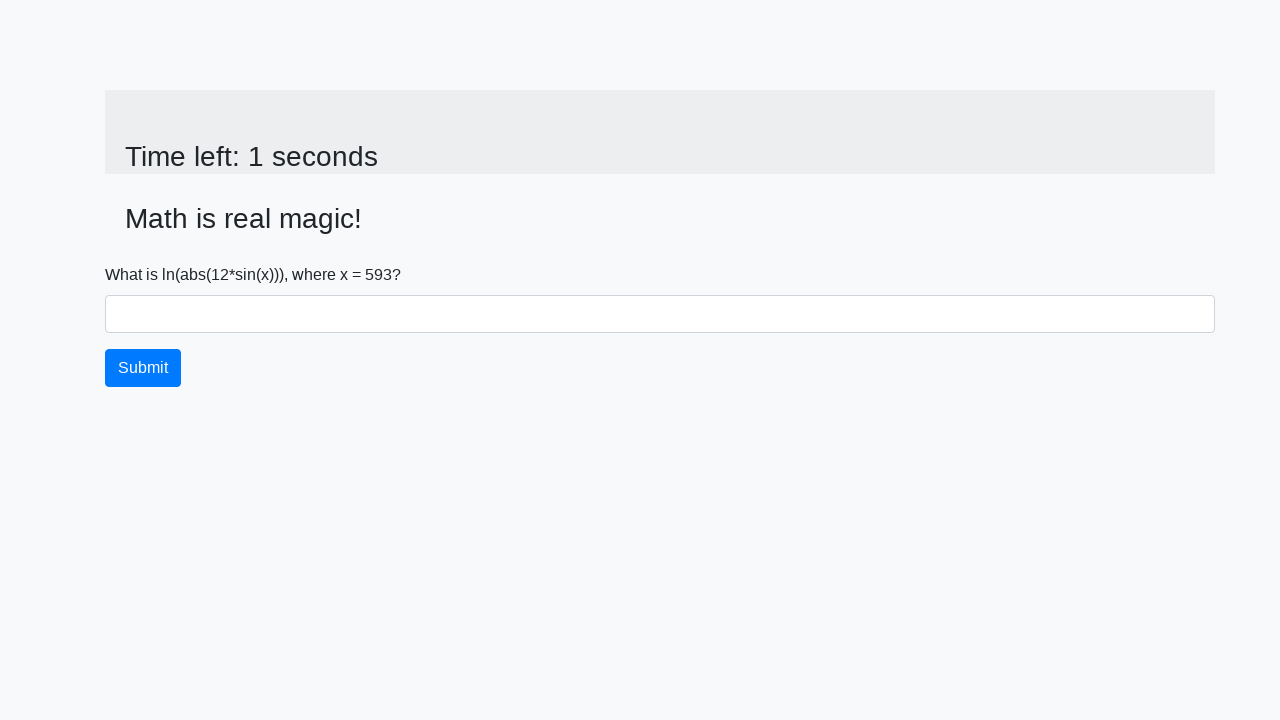

Filled answer field with calculated value: 2.1133418063124396 on #answer
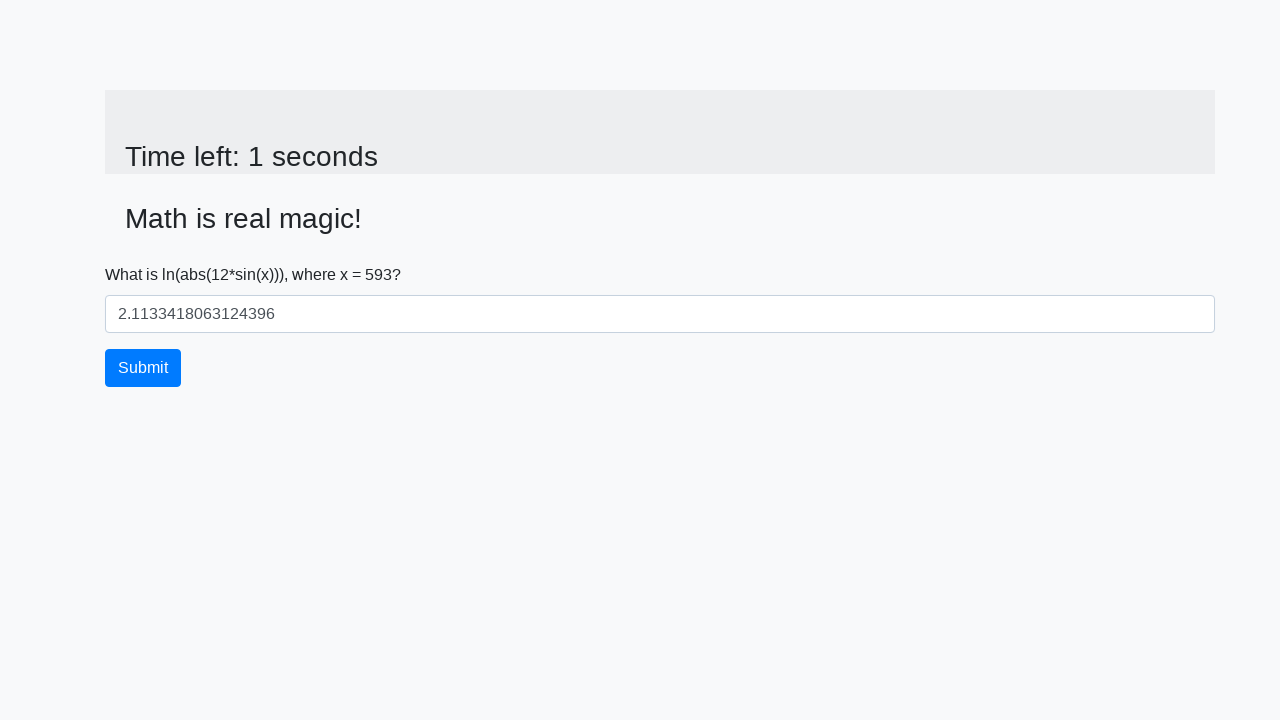

Clicked submit button at (143, 368) on button
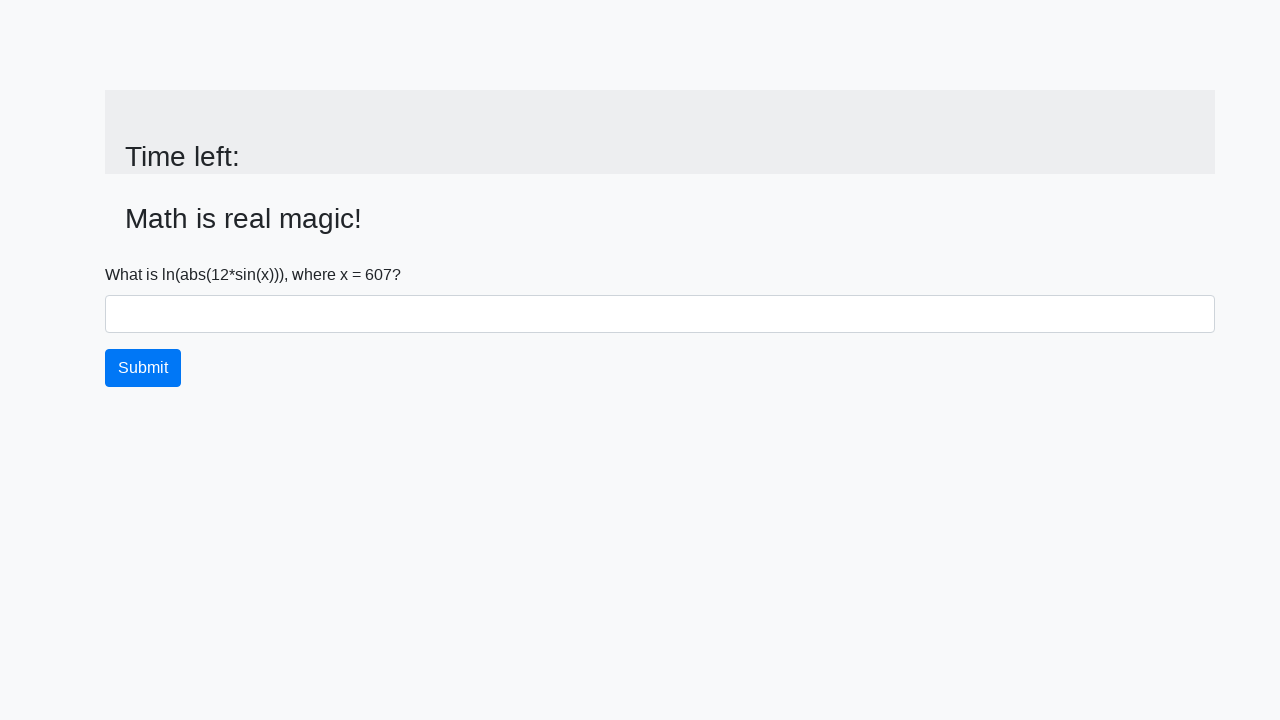

Registered dialog handler to accept alerts
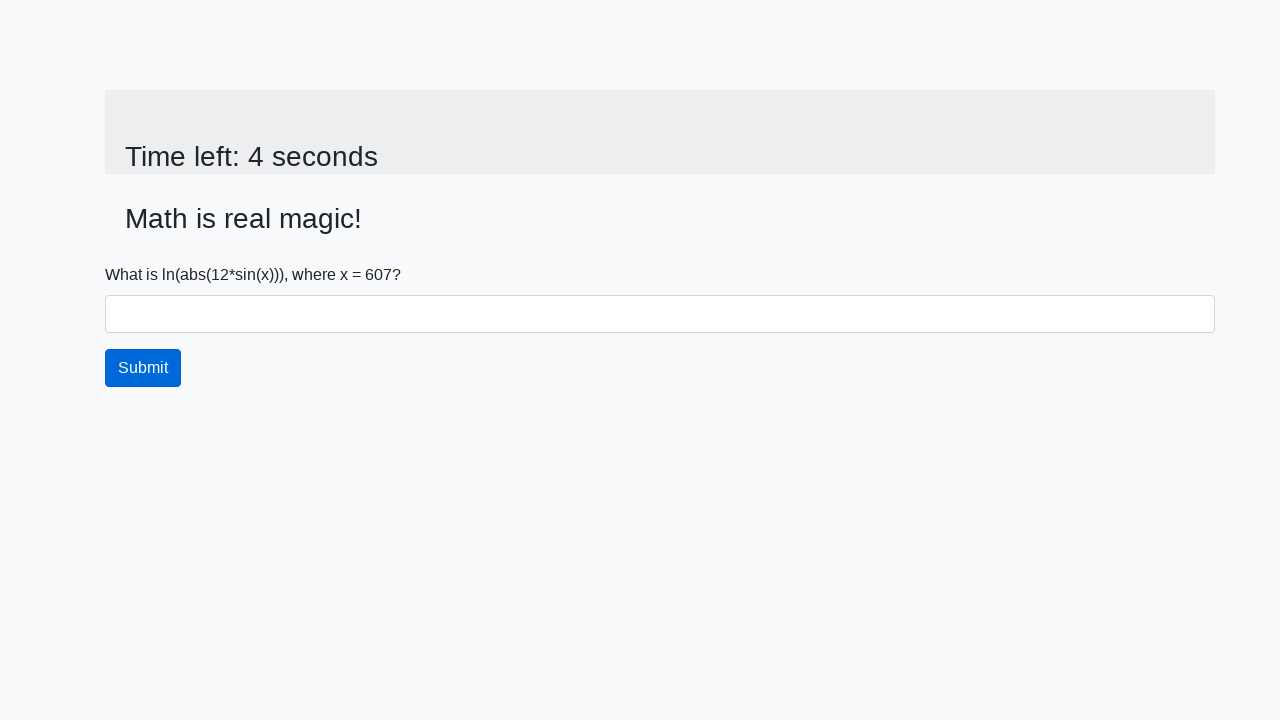

Waited for alert to appear and be handled
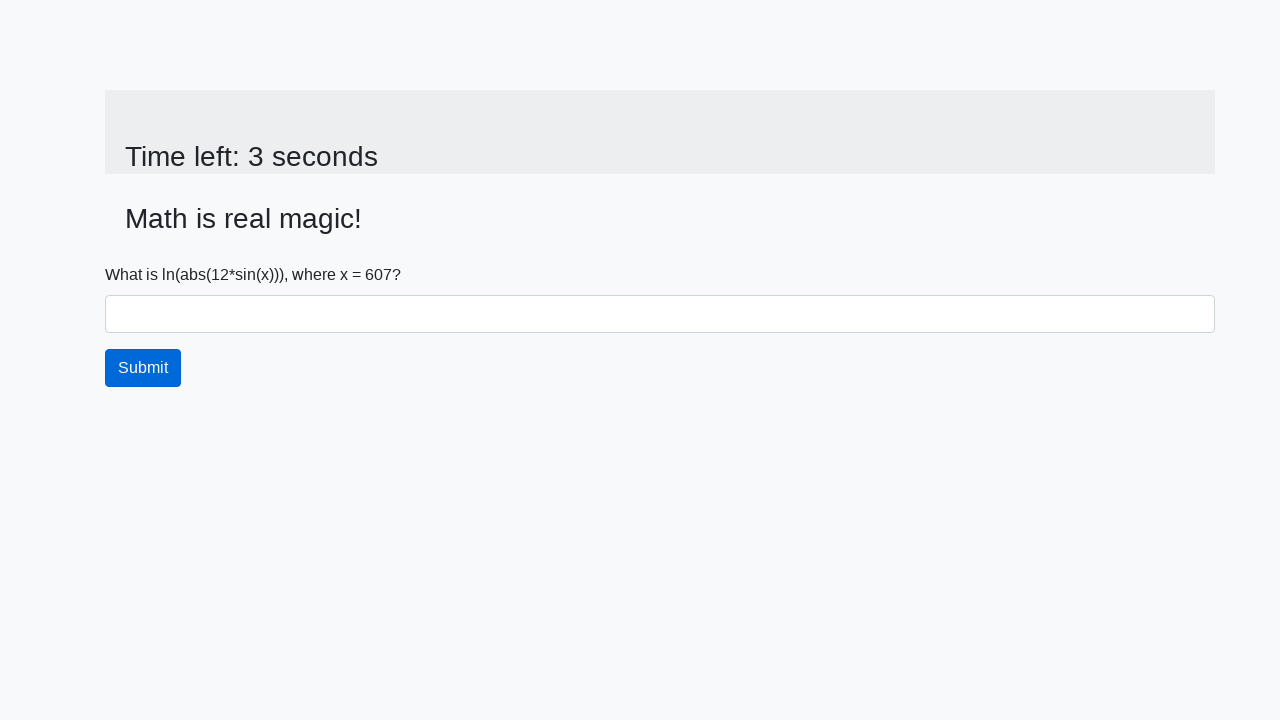

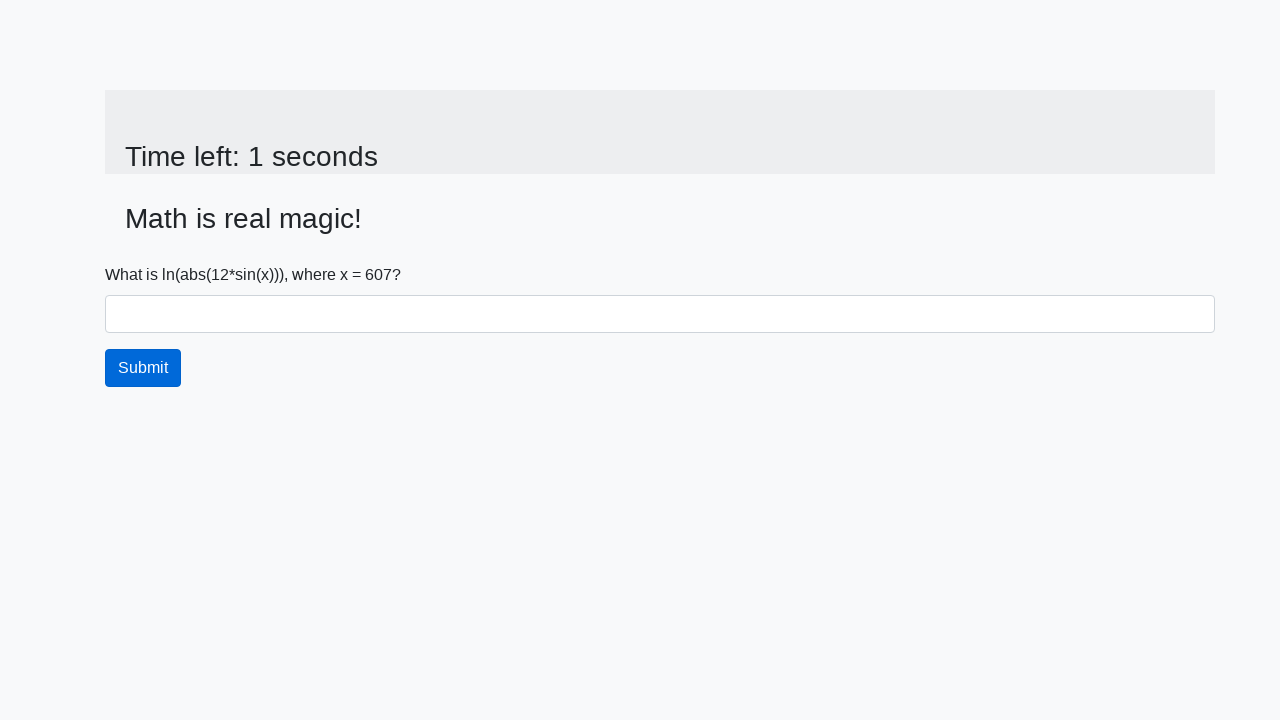